Tests JavaScript alert handling by clicking alert buttons, accepting simple alerts, and interacting with prompt alerts by entering text

Starting URL: https://demoqa.com/alerts

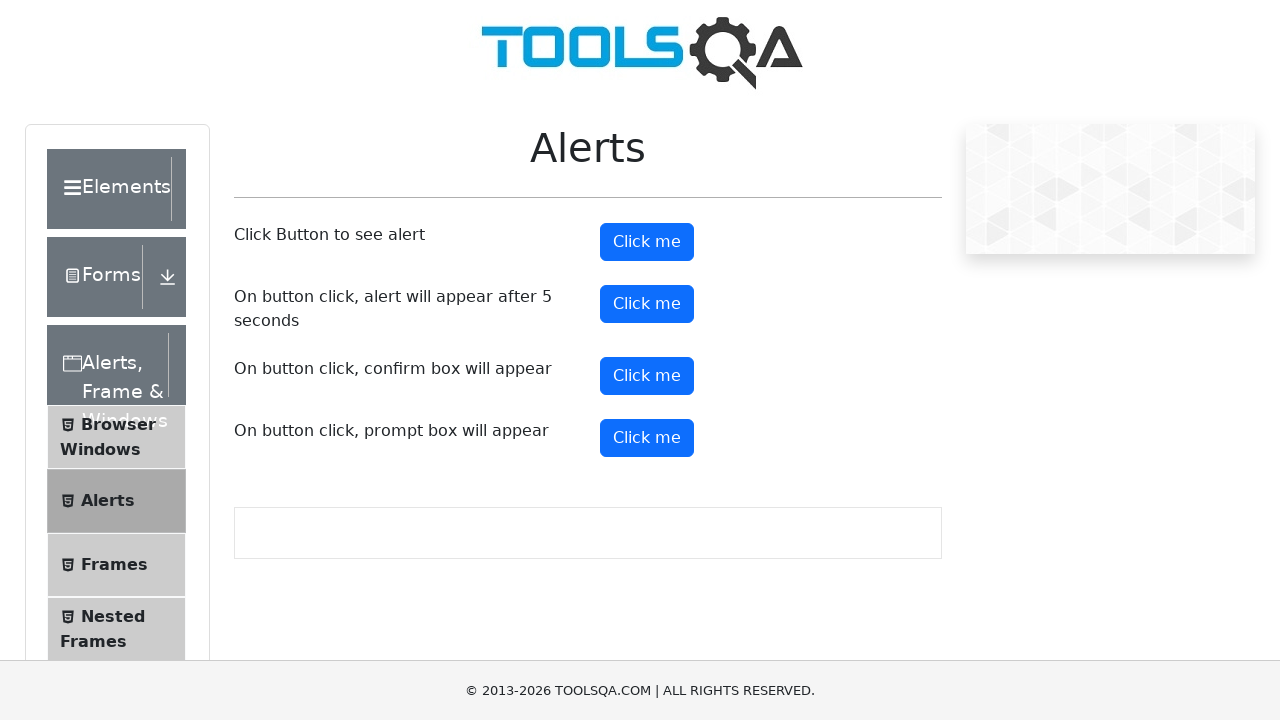

Clicked the first alert button at (647, 242) on xpath=//button[@id='alertButton']
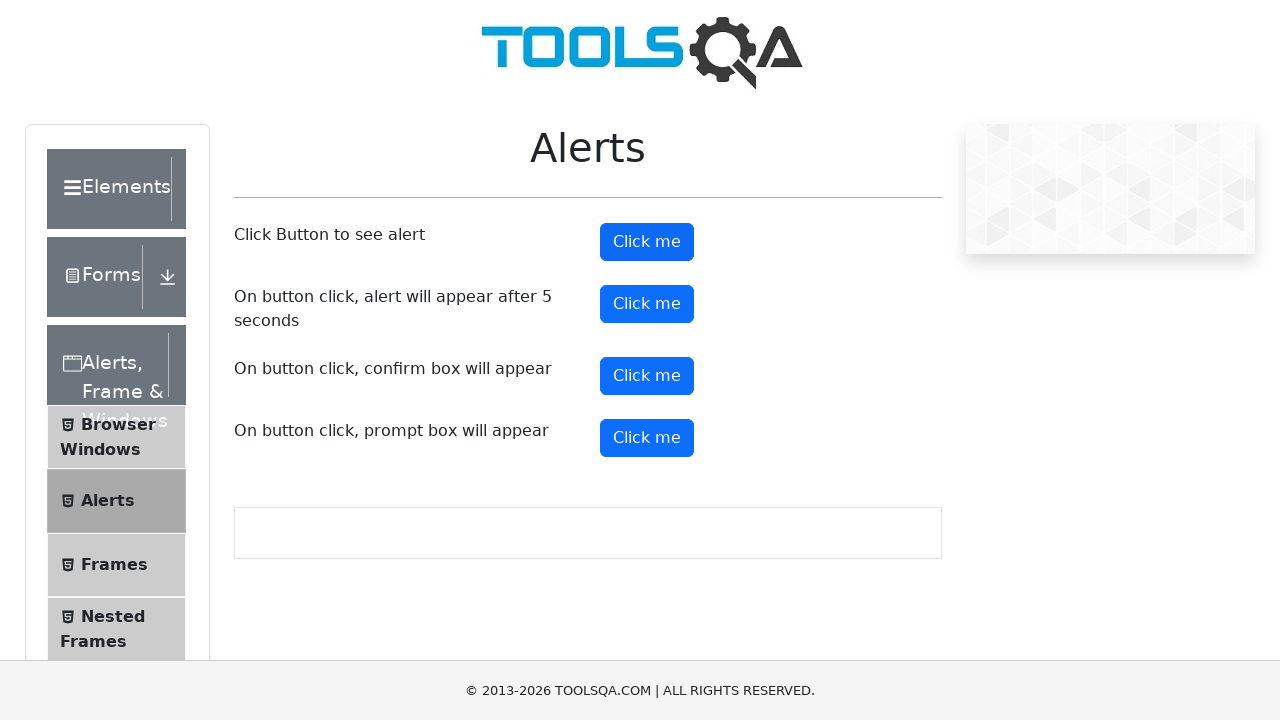

Set up dialog handler to accept alerts
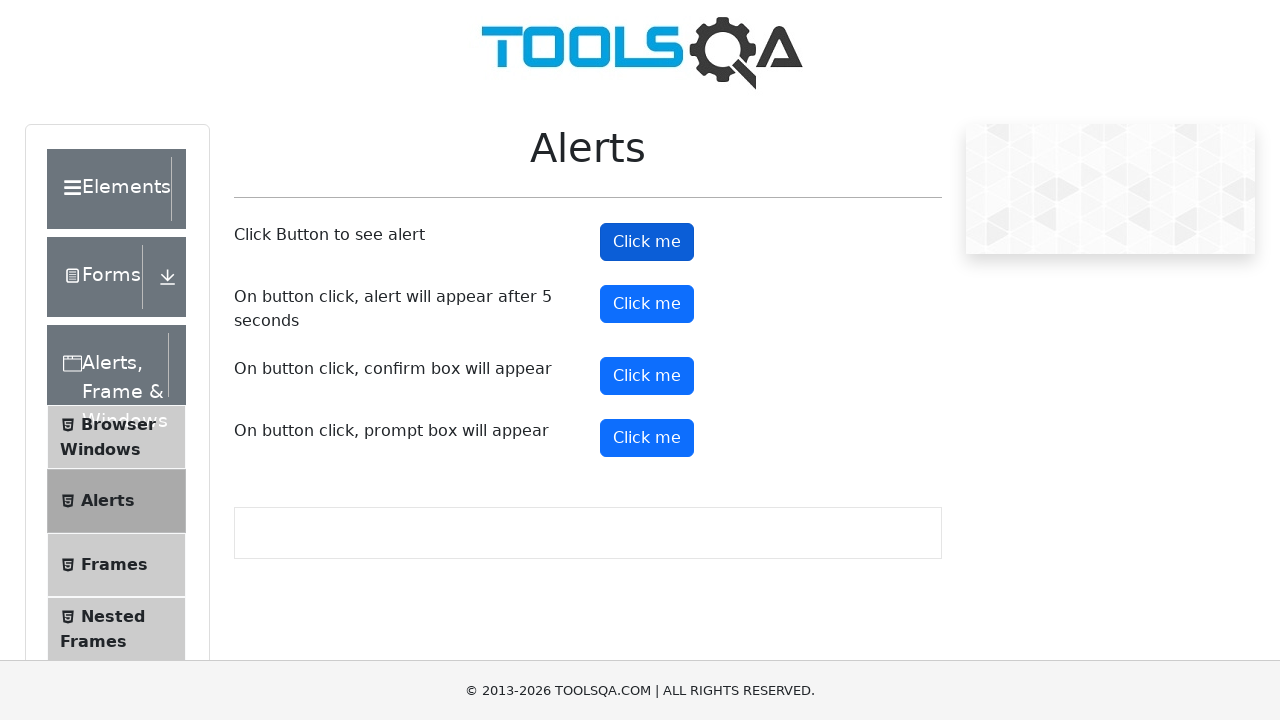

Waited for alert to be processed
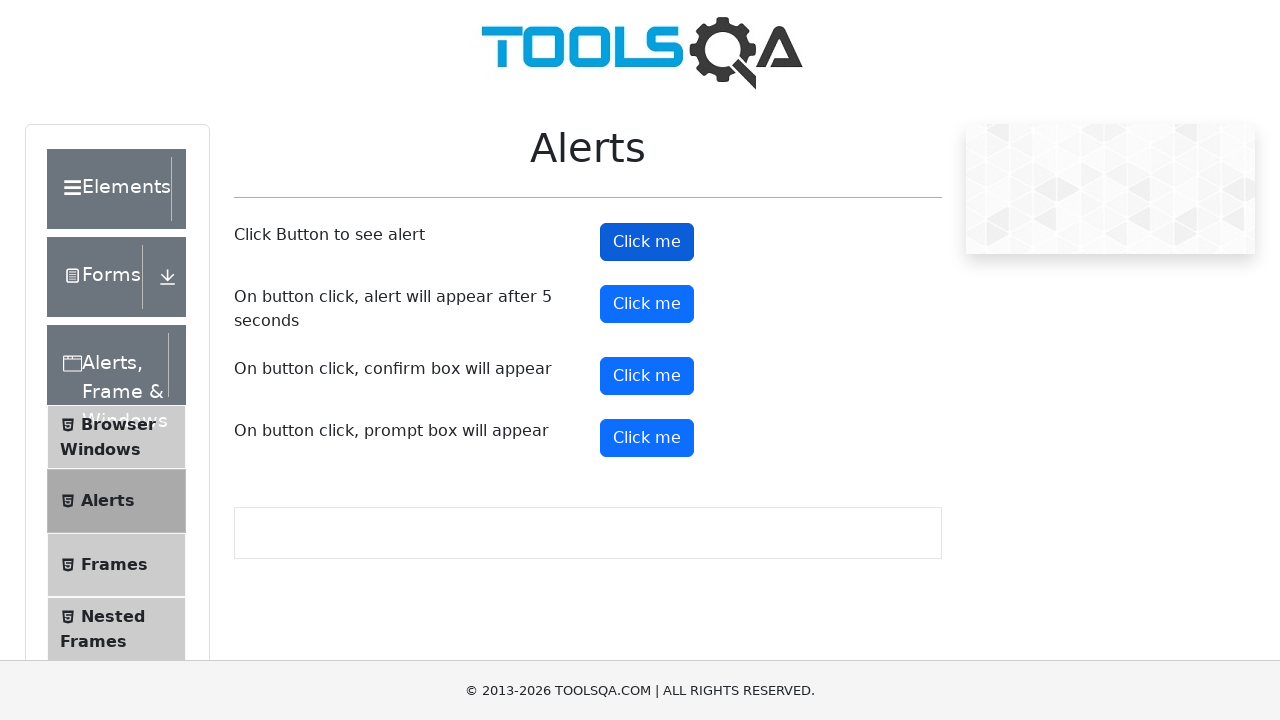

Clicked the prompt alert button at (647, 438) on xpath=//button[@id='promtButton']
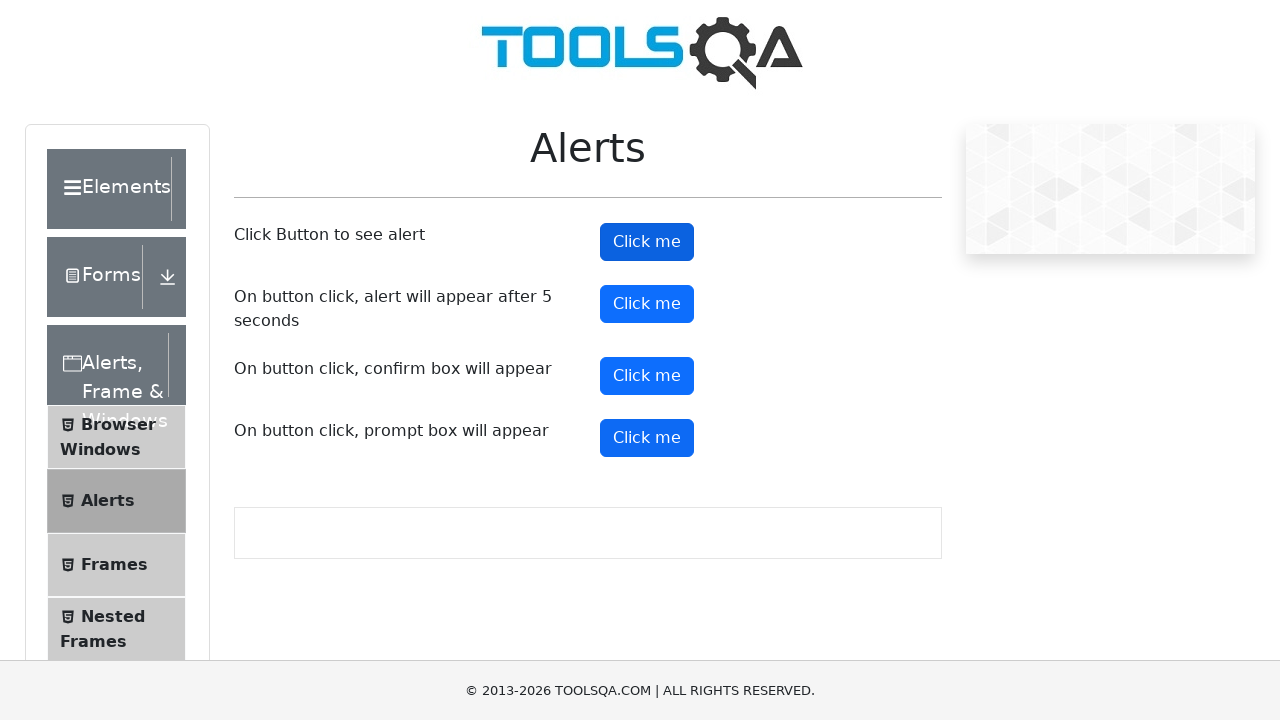

Set up dialog handler to enter text 'abracadabra' in prompt
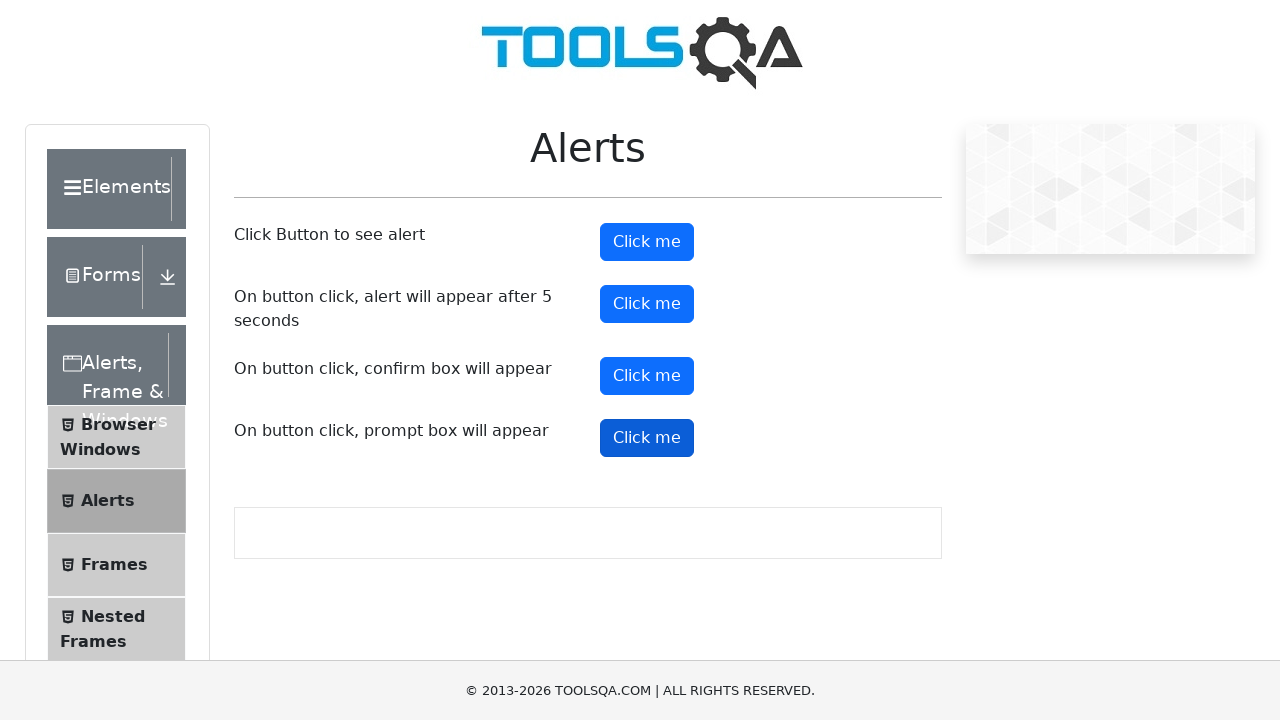

Waited for prompt to be processed
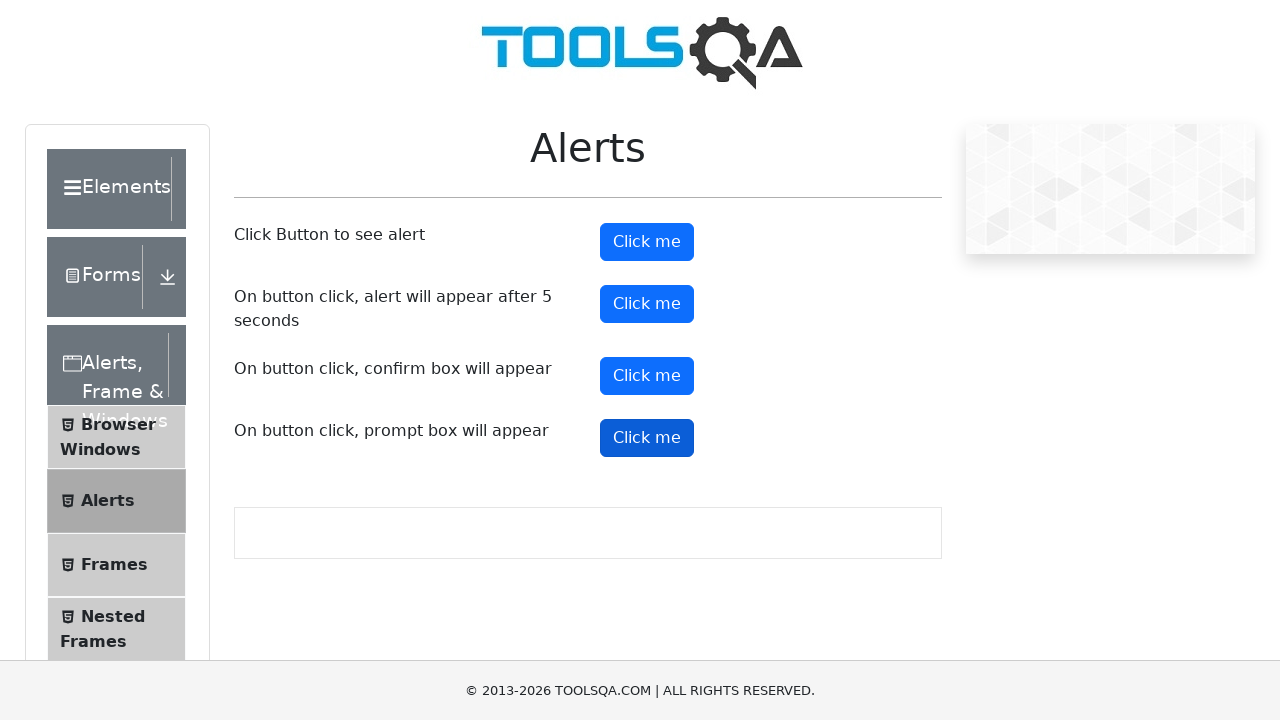

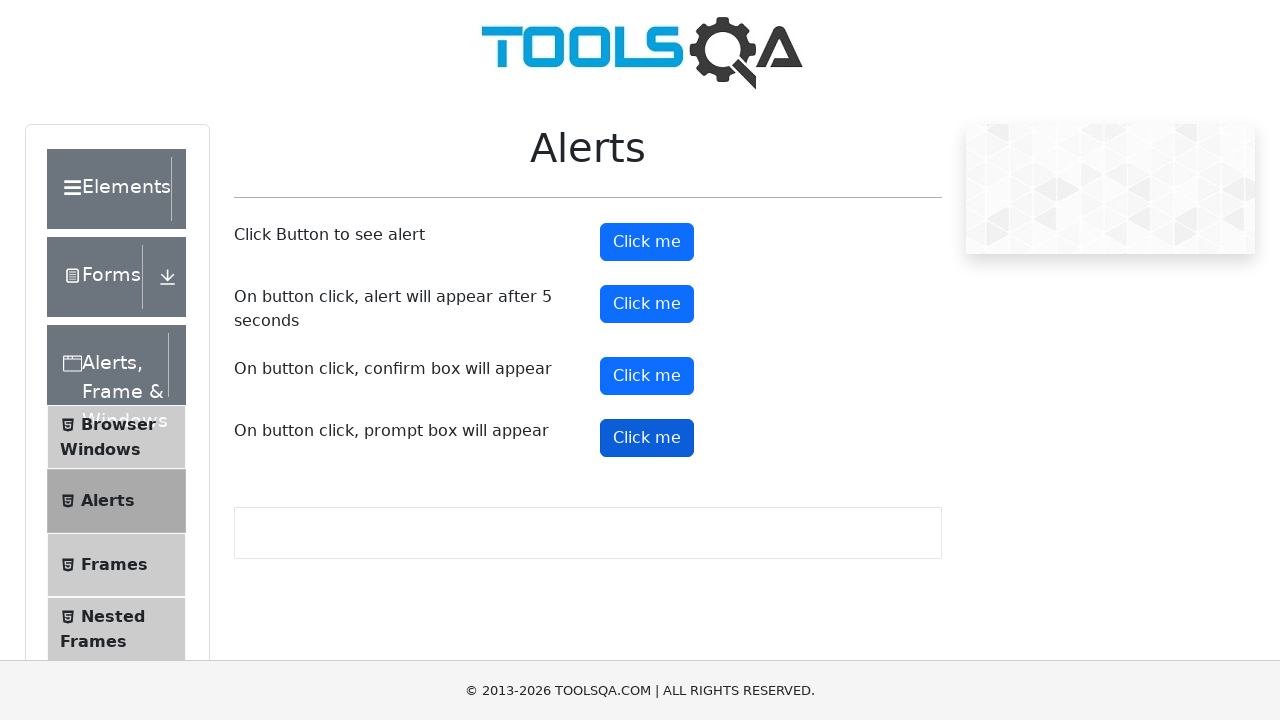